Tests file upload functionality by selecting a file and clicking the upload button on the Heroku test application

Starting URL: https://the-internet.herokuapp.com/upload

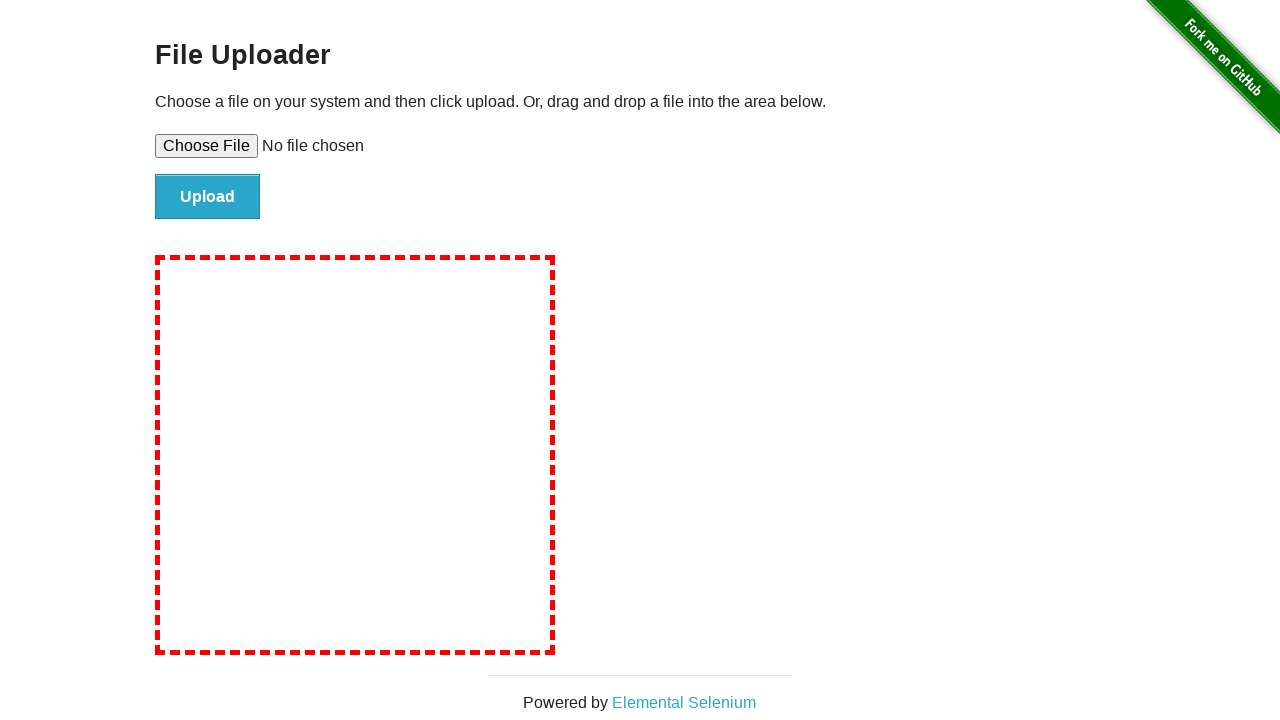

Created temporary test file for upload
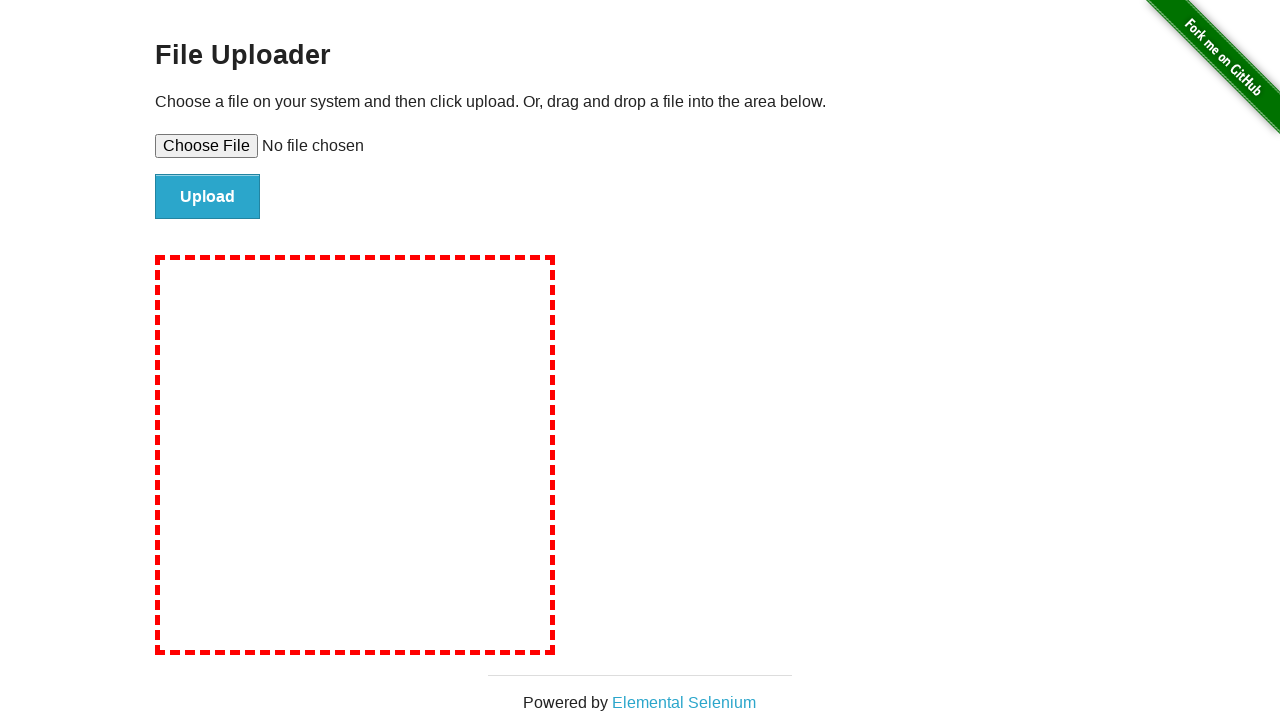

Selected file for upload using file input element
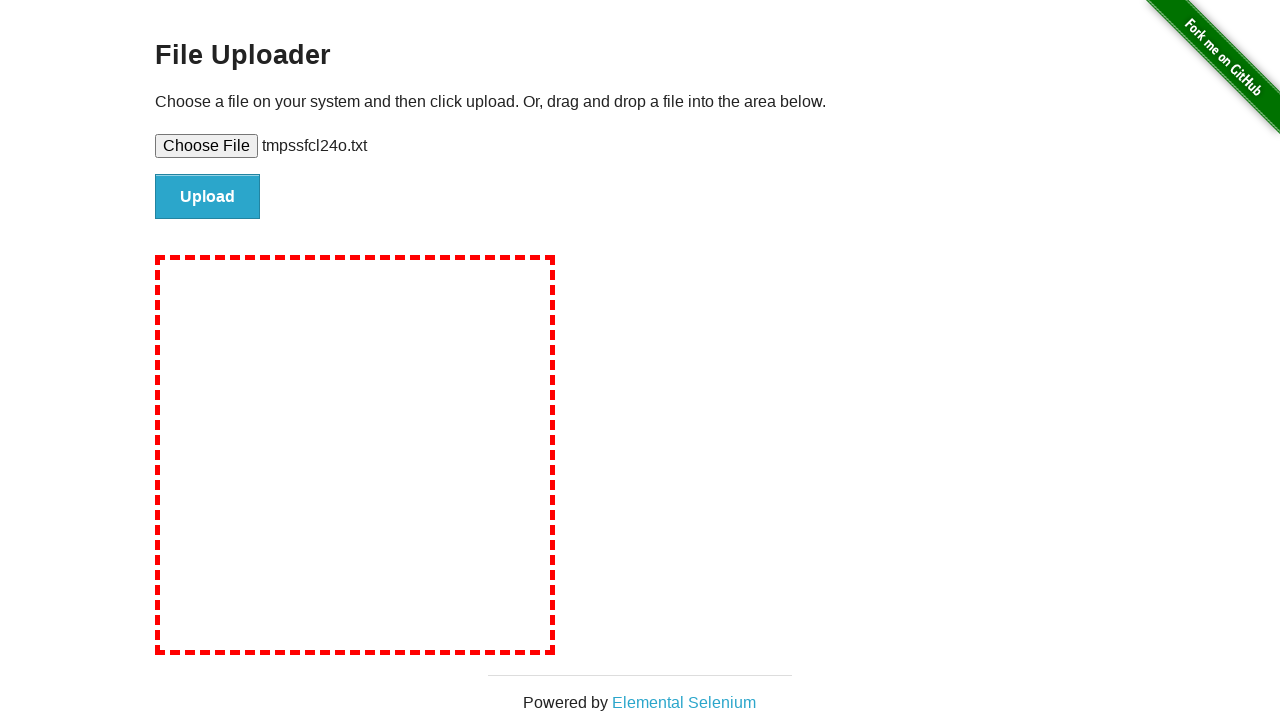

Clicked upload/submit button at (208, 197) on #file-submit
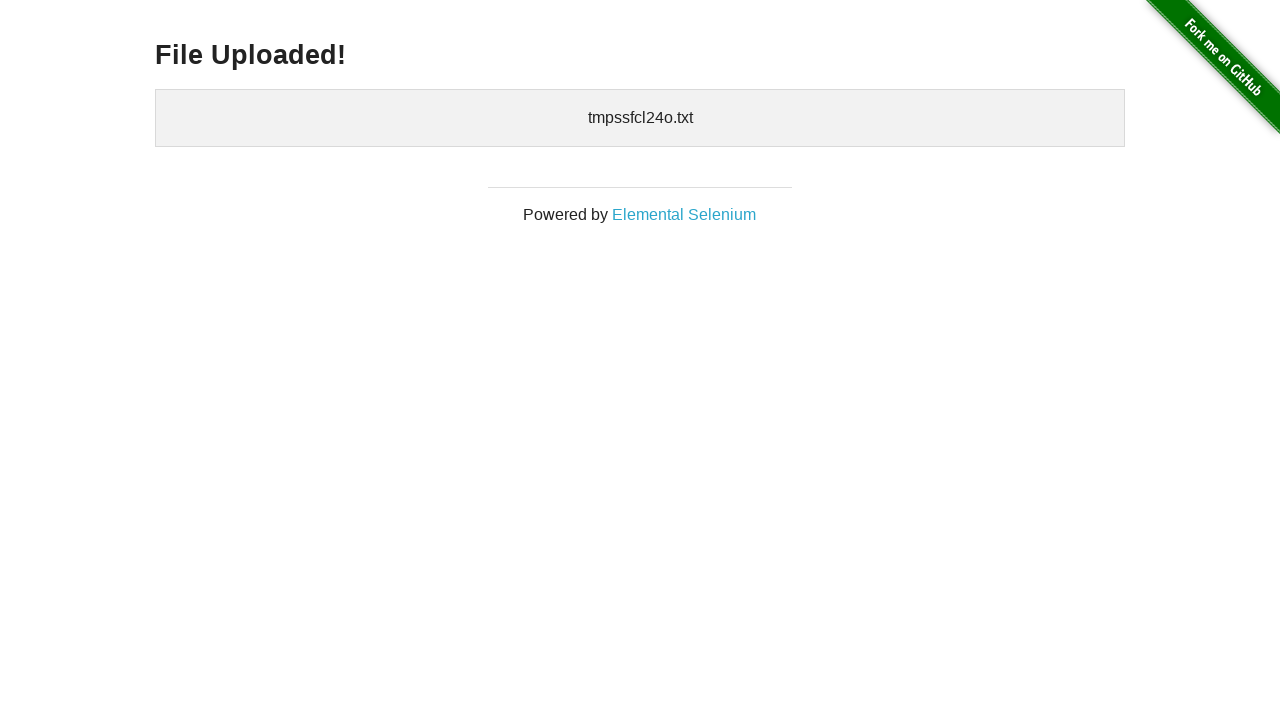

File upload completed and confirmation element appeared
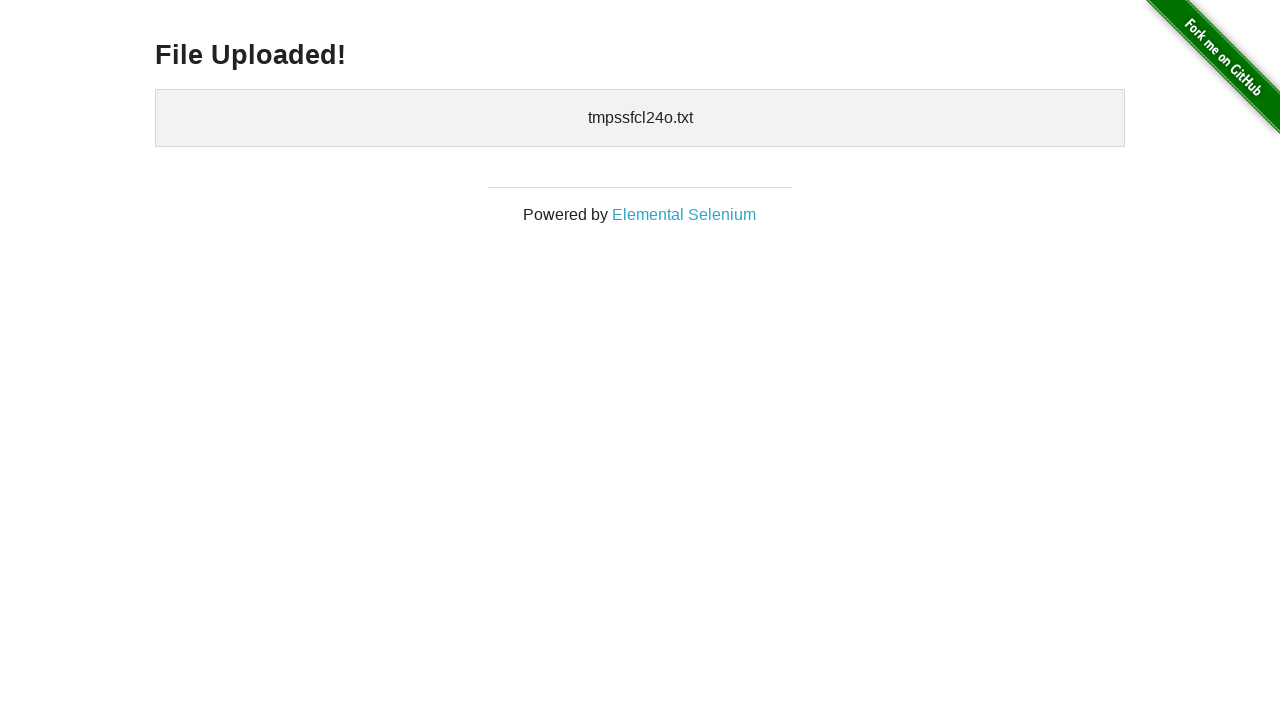

Cleaned up temporary test file
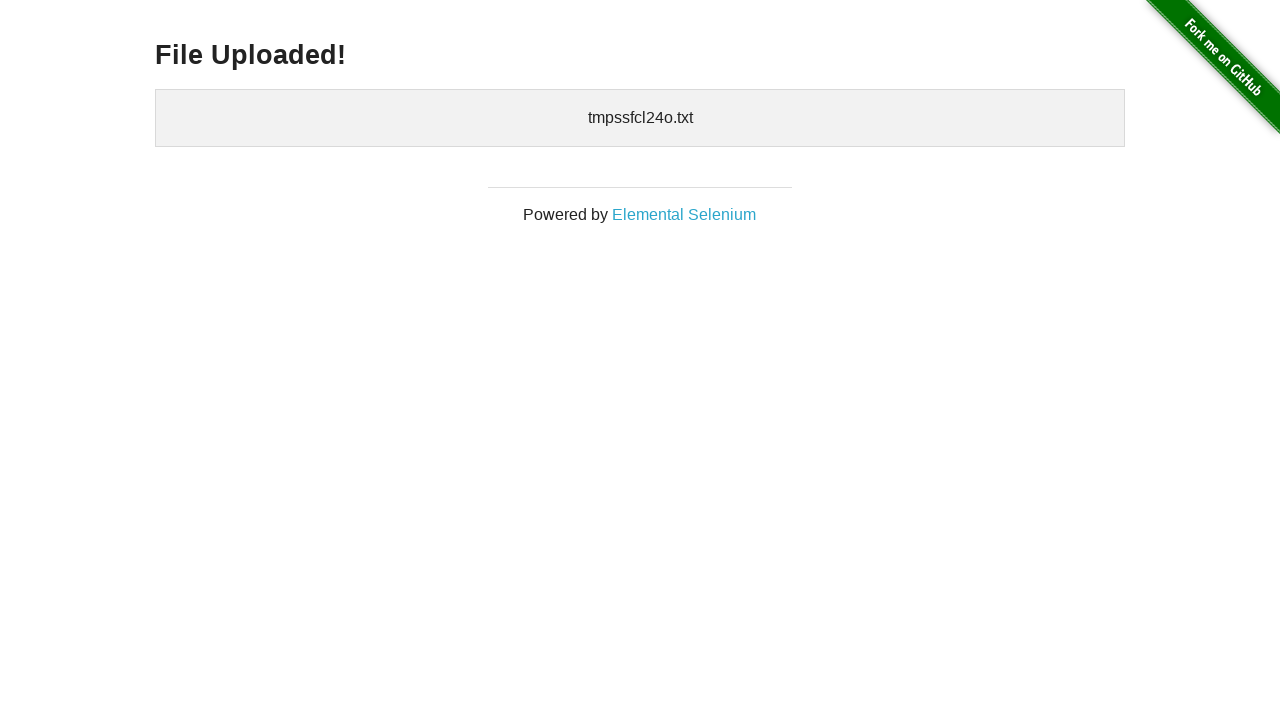

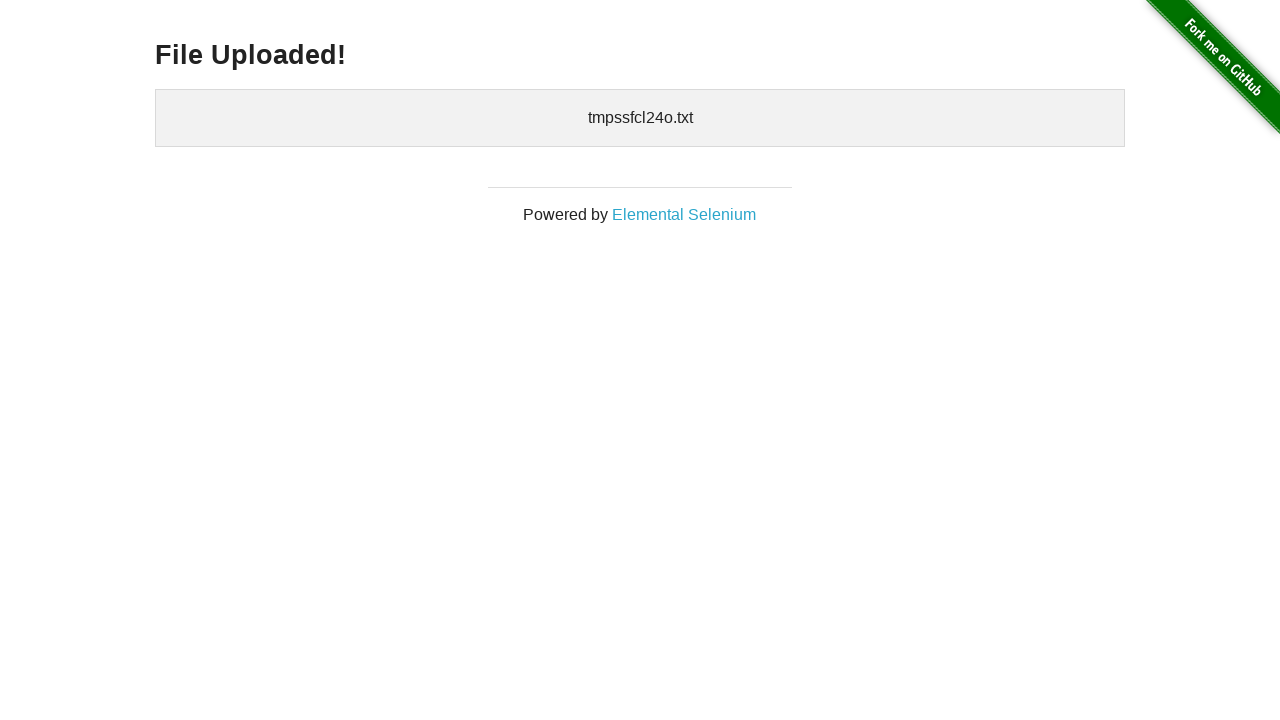